Tests clicking the "Get Started" link on the Playwright homepage and verifies navigation to the installation page

Starting URL: https://playwright.dev/

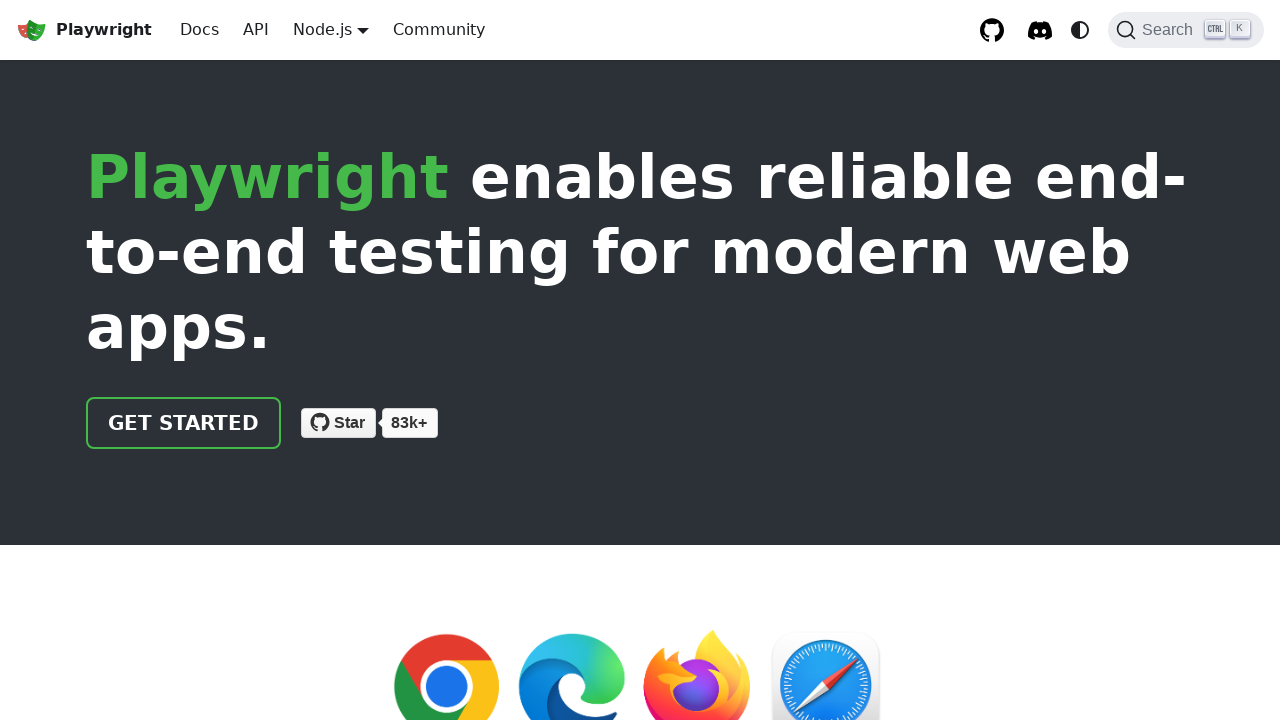

Navigated to Playwright homepage
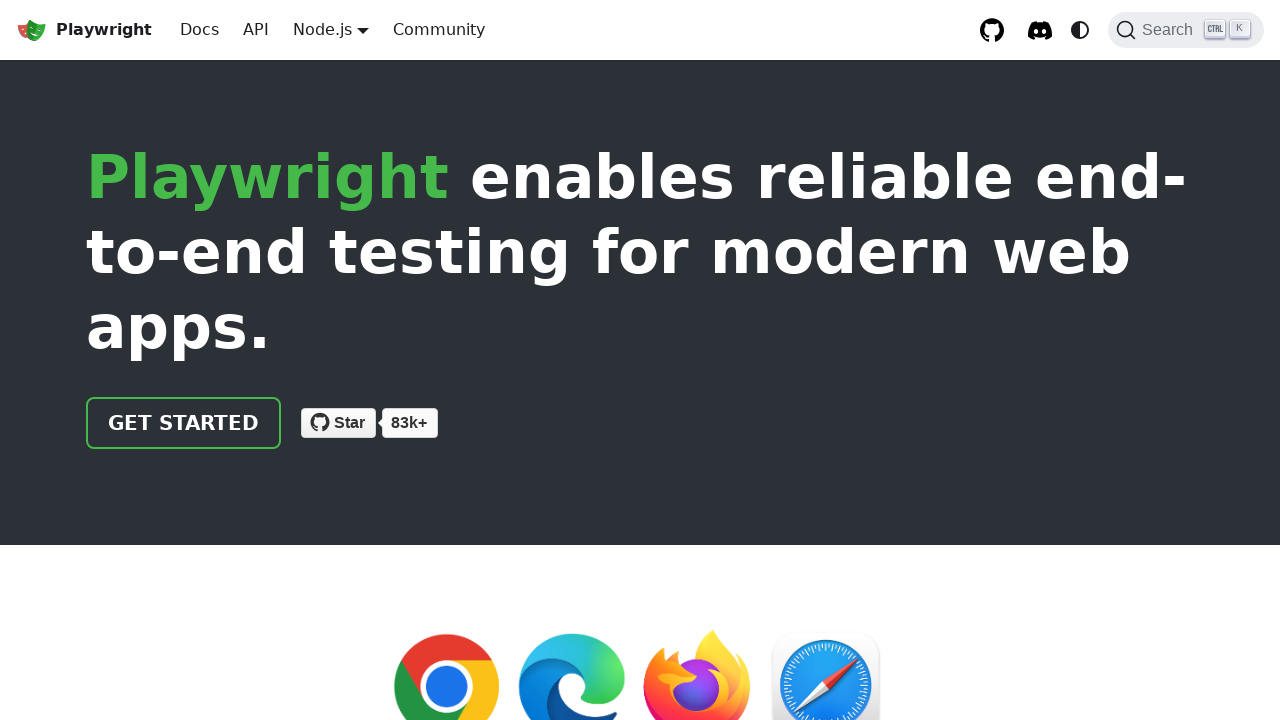

Clicked 'Get Started' link on homepage at (184, 423) on internal:role=link[name="Get started"i]
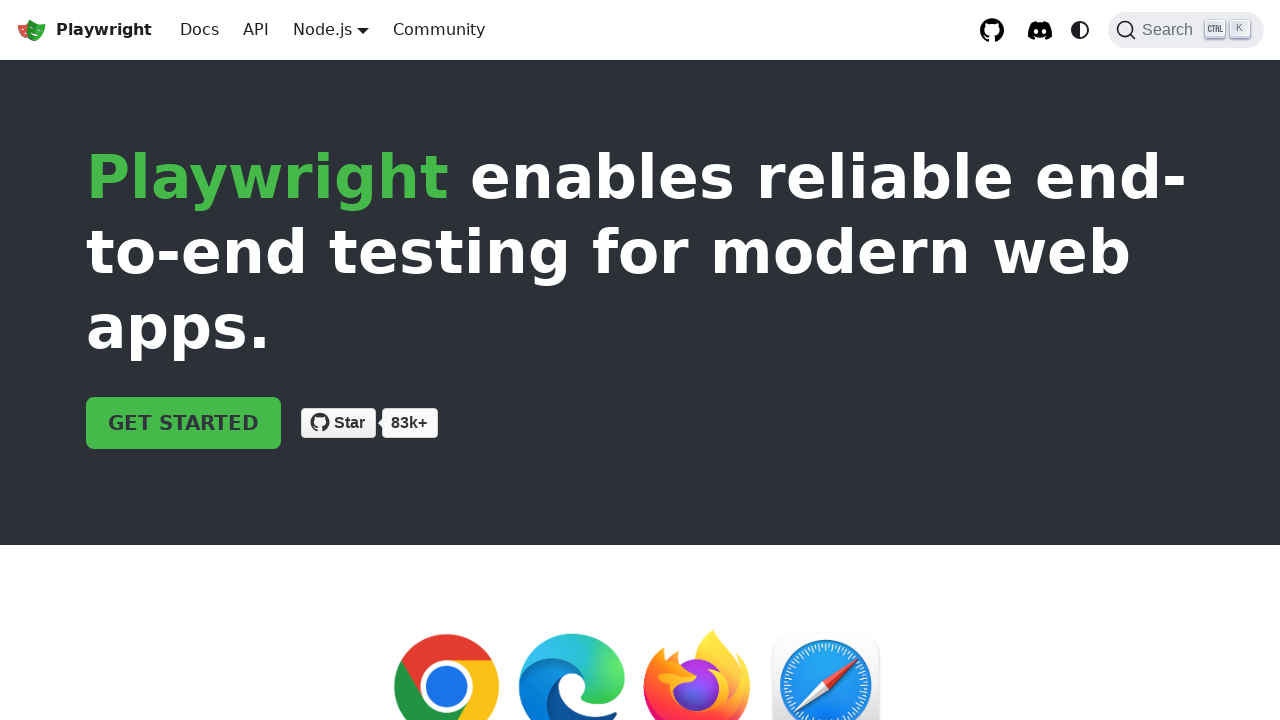

Successfully navigated to installation/intro page
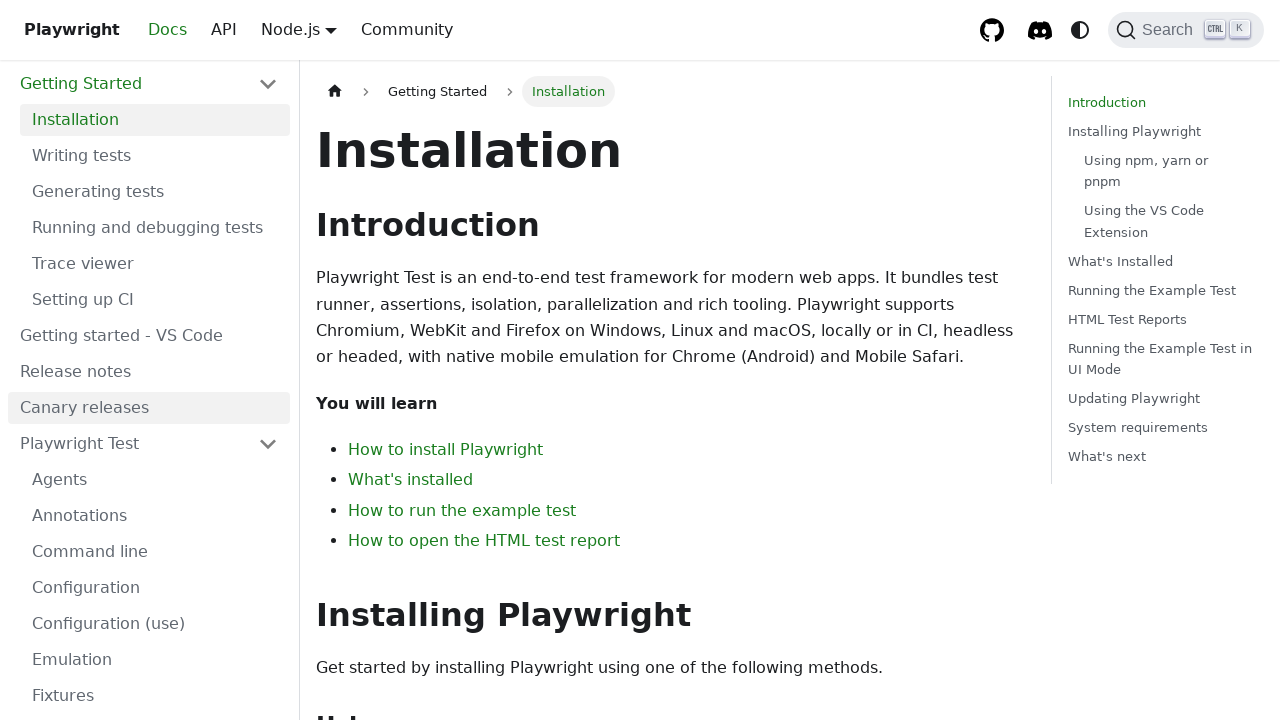

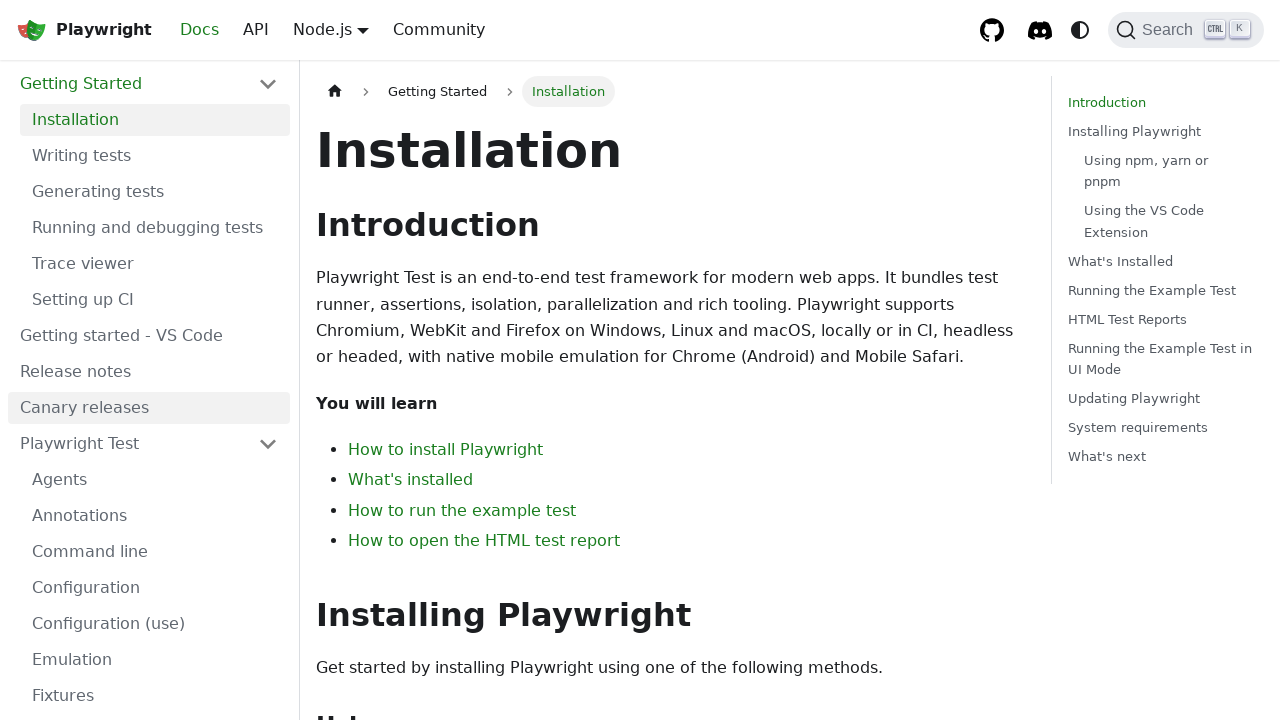